Tests subtraction with a negative number

Starting URL: https://testsheepnz.github.io/BasicCalculator.html

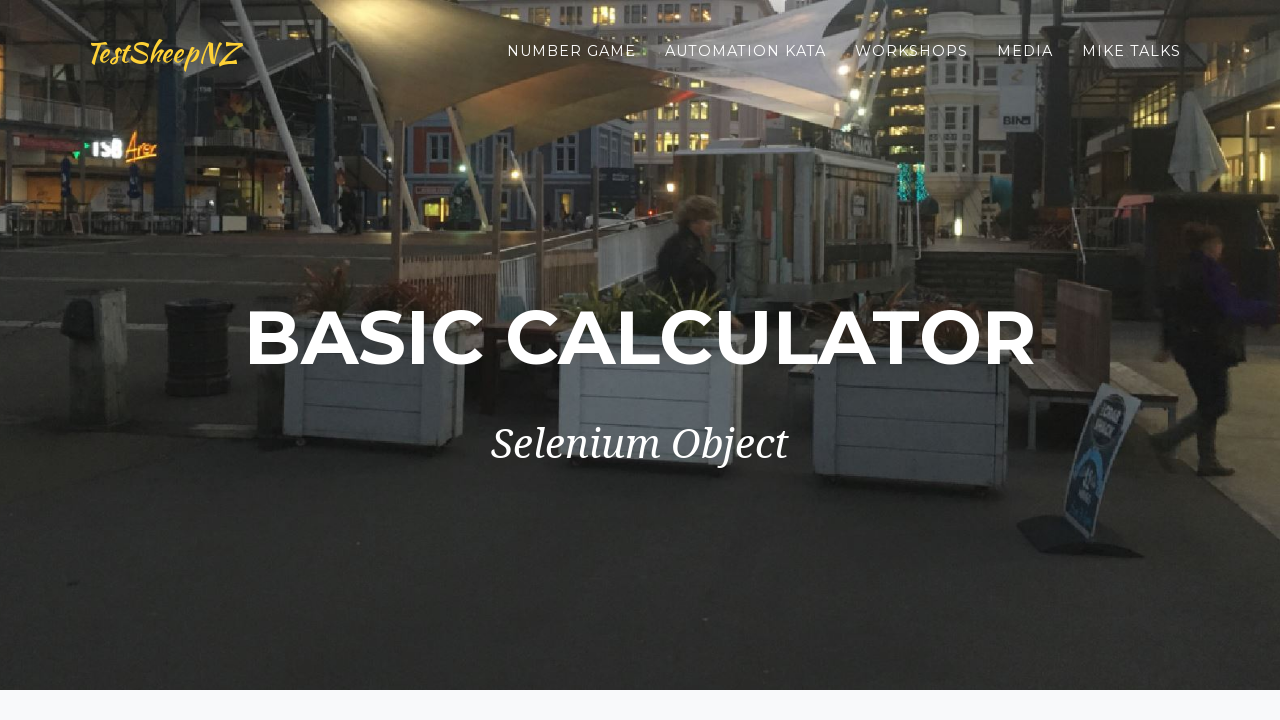

Scrolled down to view calculator
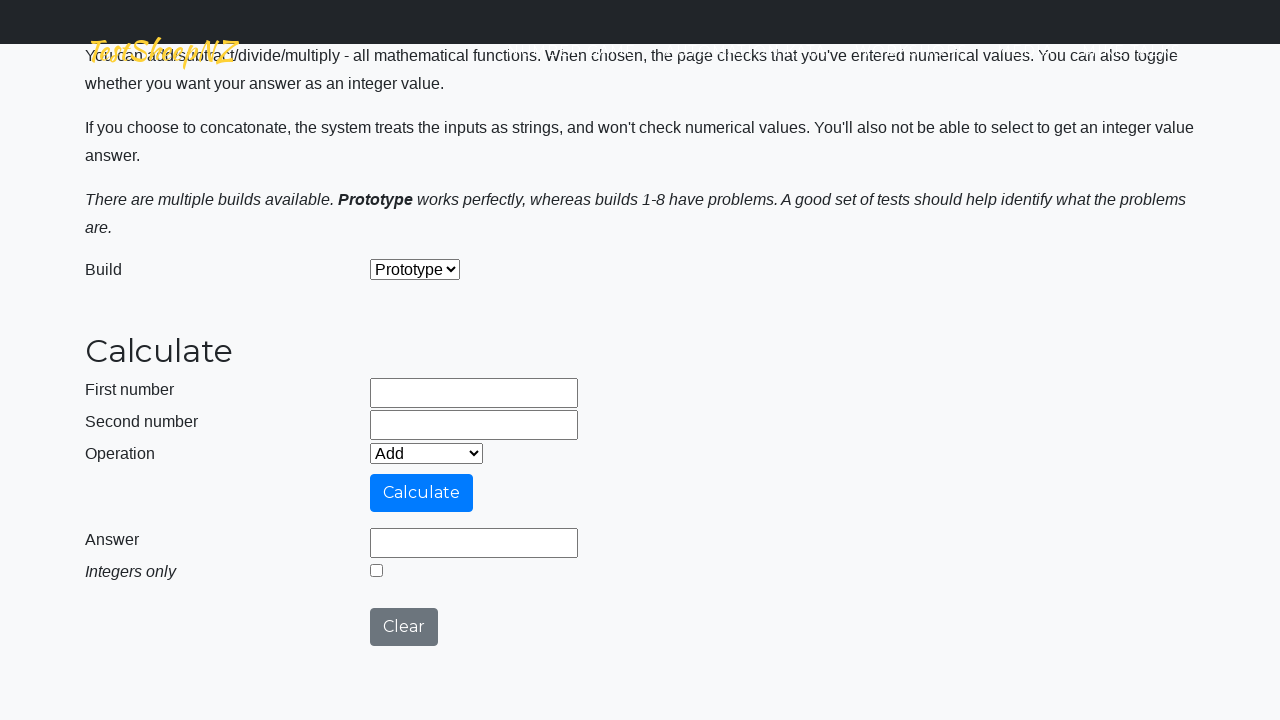

Filled first number field with 5 on #number1Field
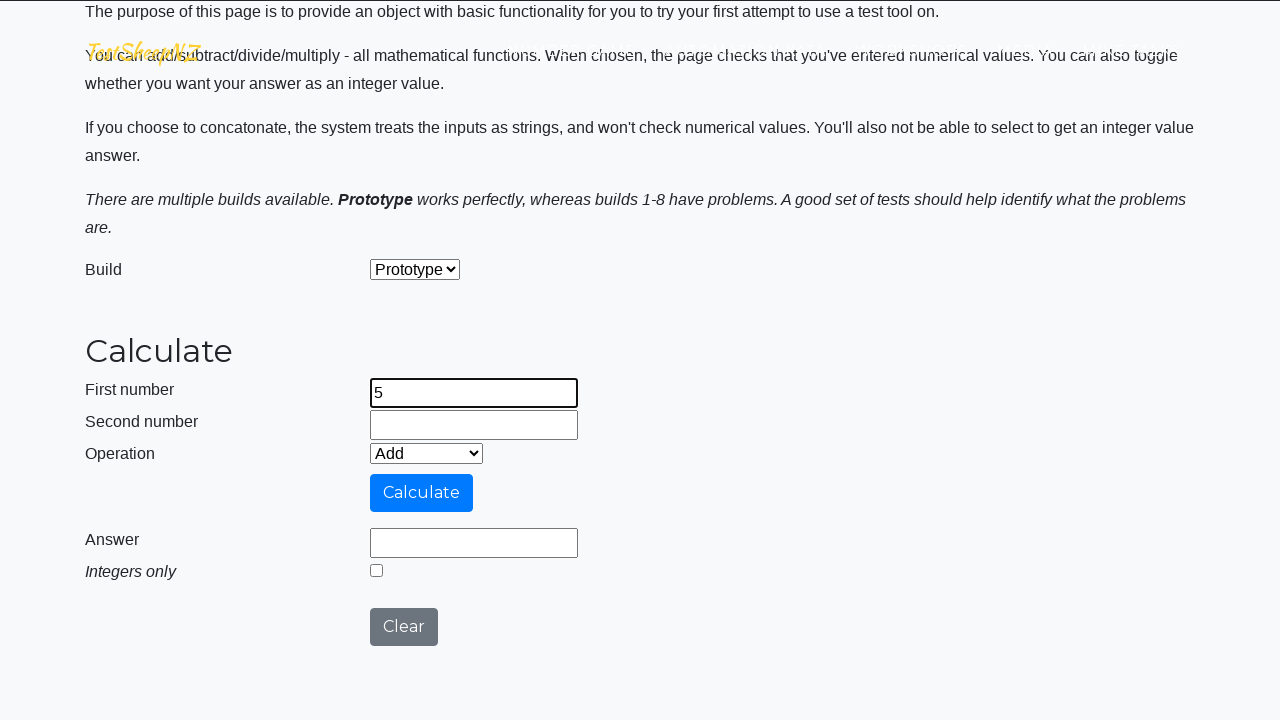

Filled second number field with -9 on #number2Field
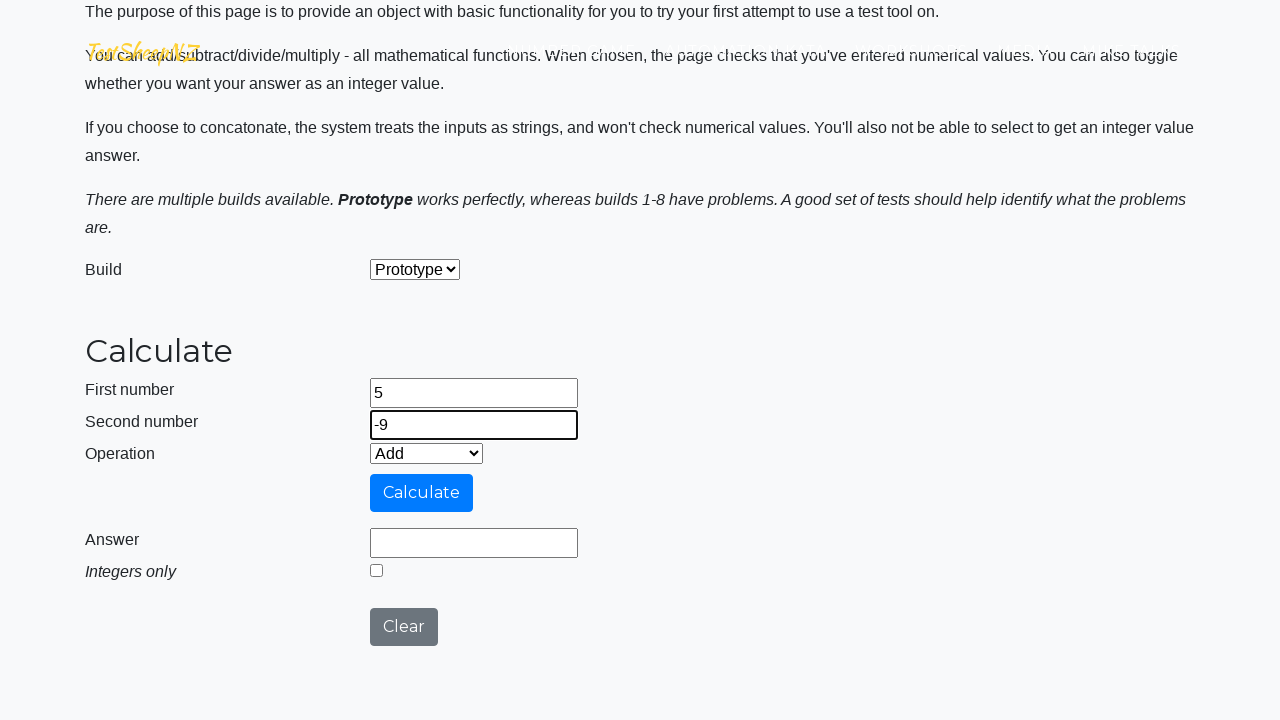

Selected Subtract operation from dropdown on #selectOperationDropdown
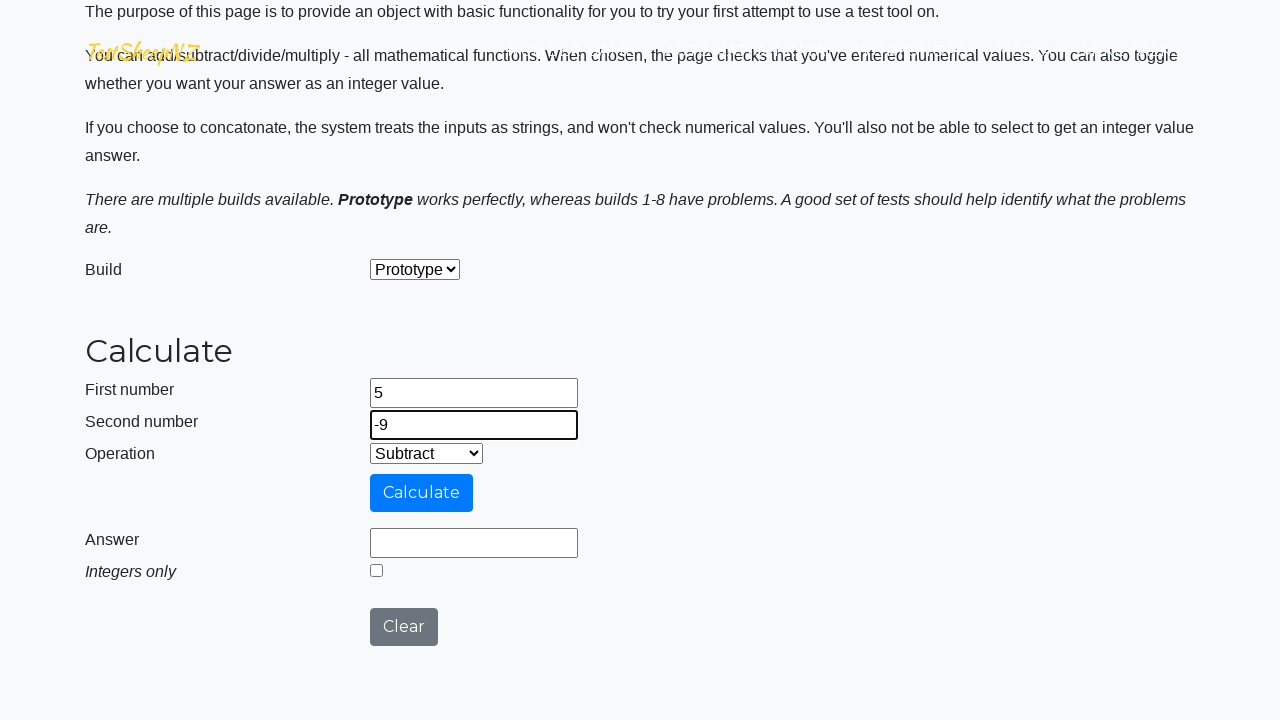

Clicked calculate button at (422, 493) on #calculateButton
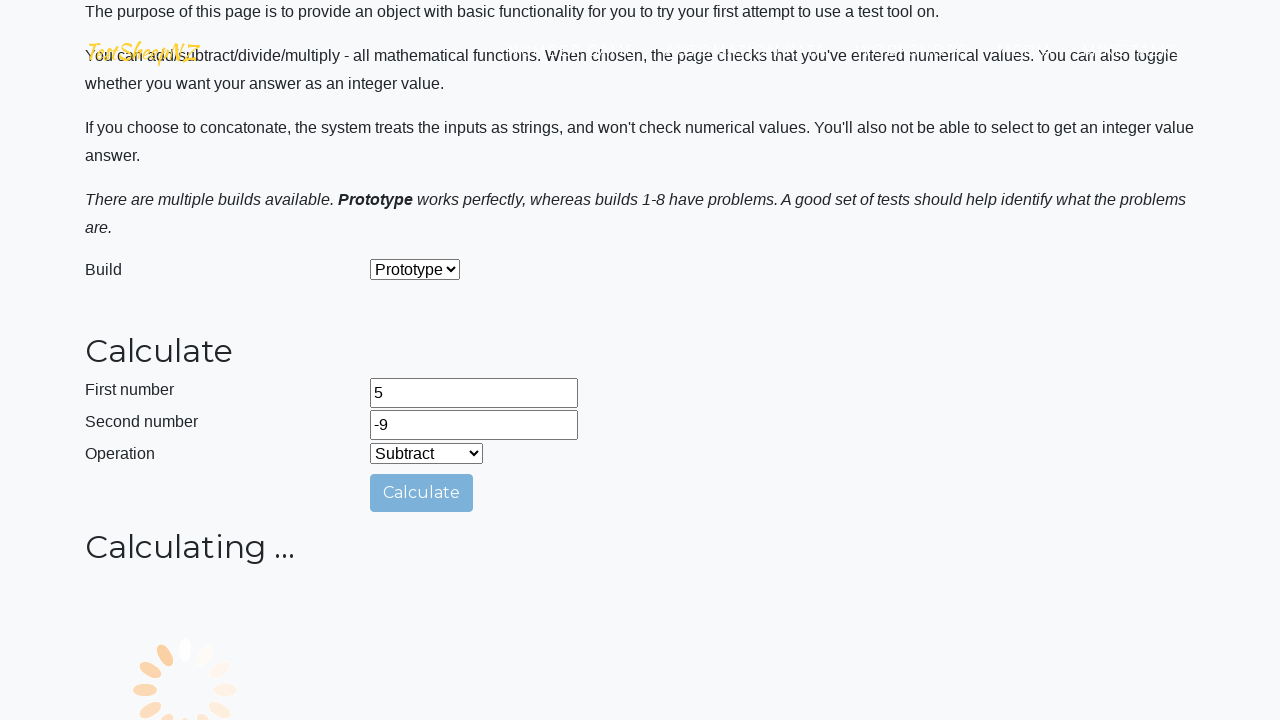

Answer field loaded and calculation complete
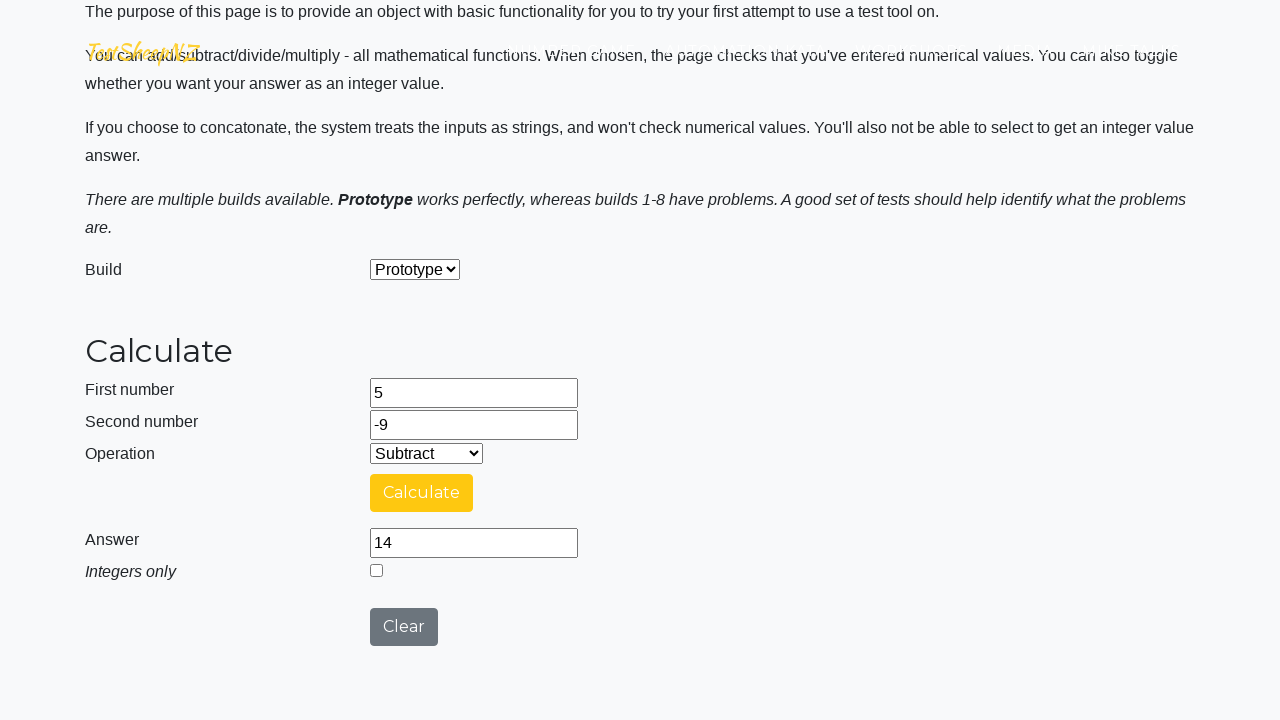

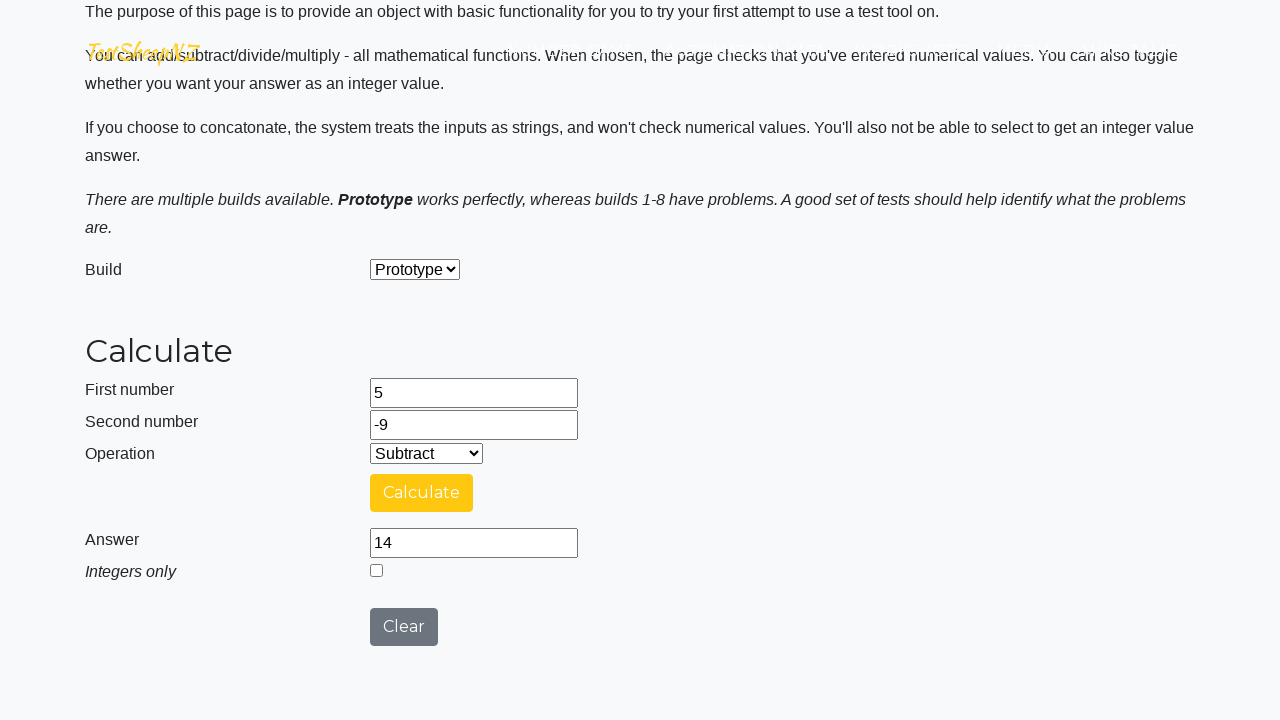